Tests a math challenge form by calculating an answer from a displayed value, filling the answer field, checking a checkbox, selecting a radio button, and submitting the form

Starting URL: https://suninjuly.github.io/math.html

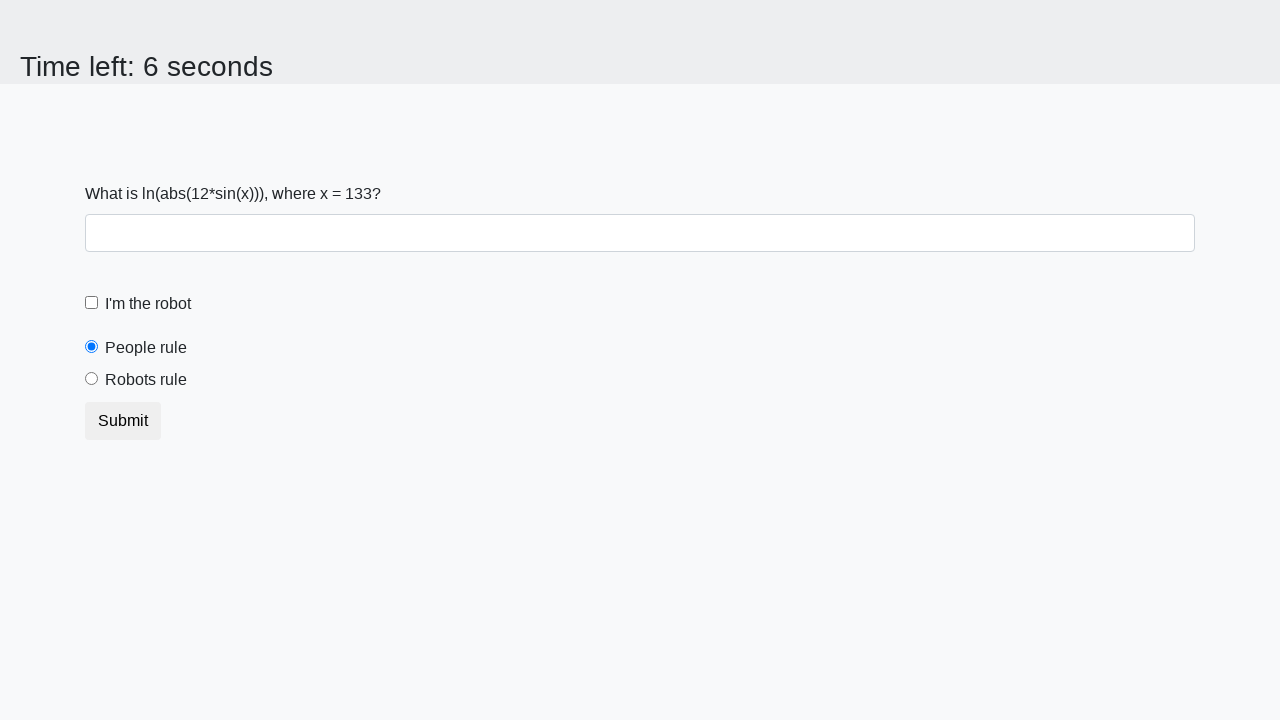

Located the x value element on the page
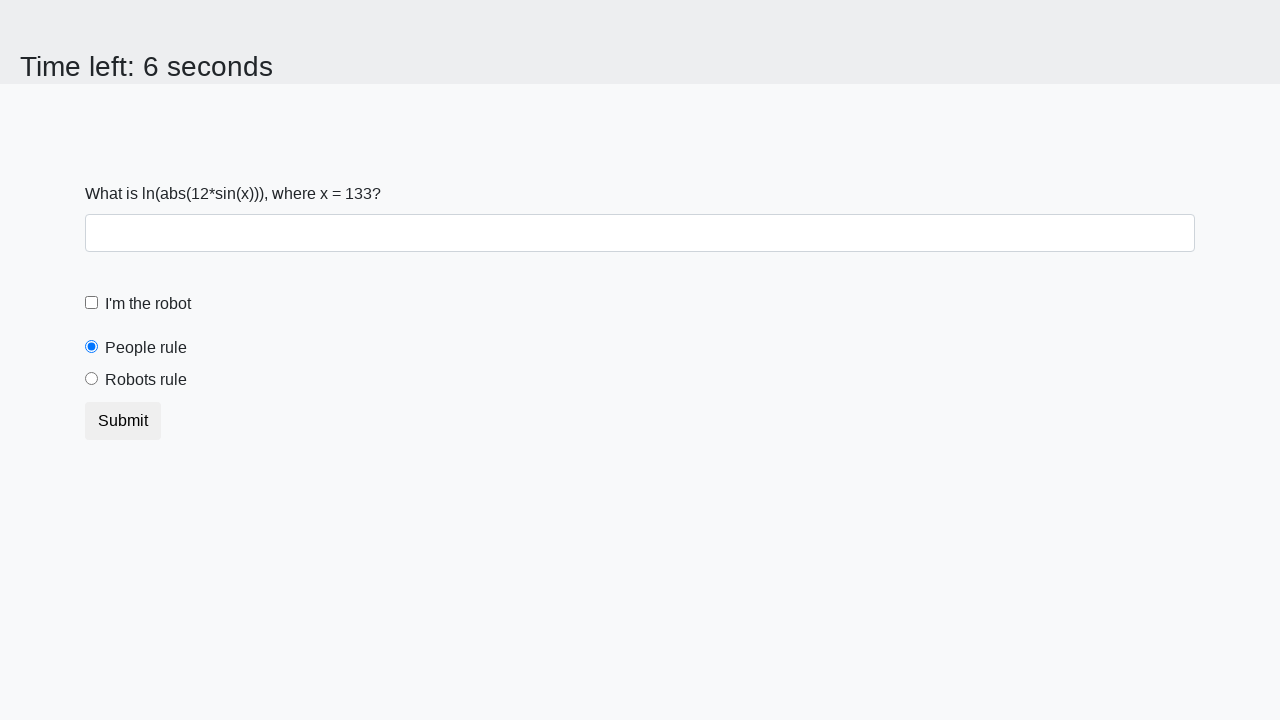

Extracted x value from the page
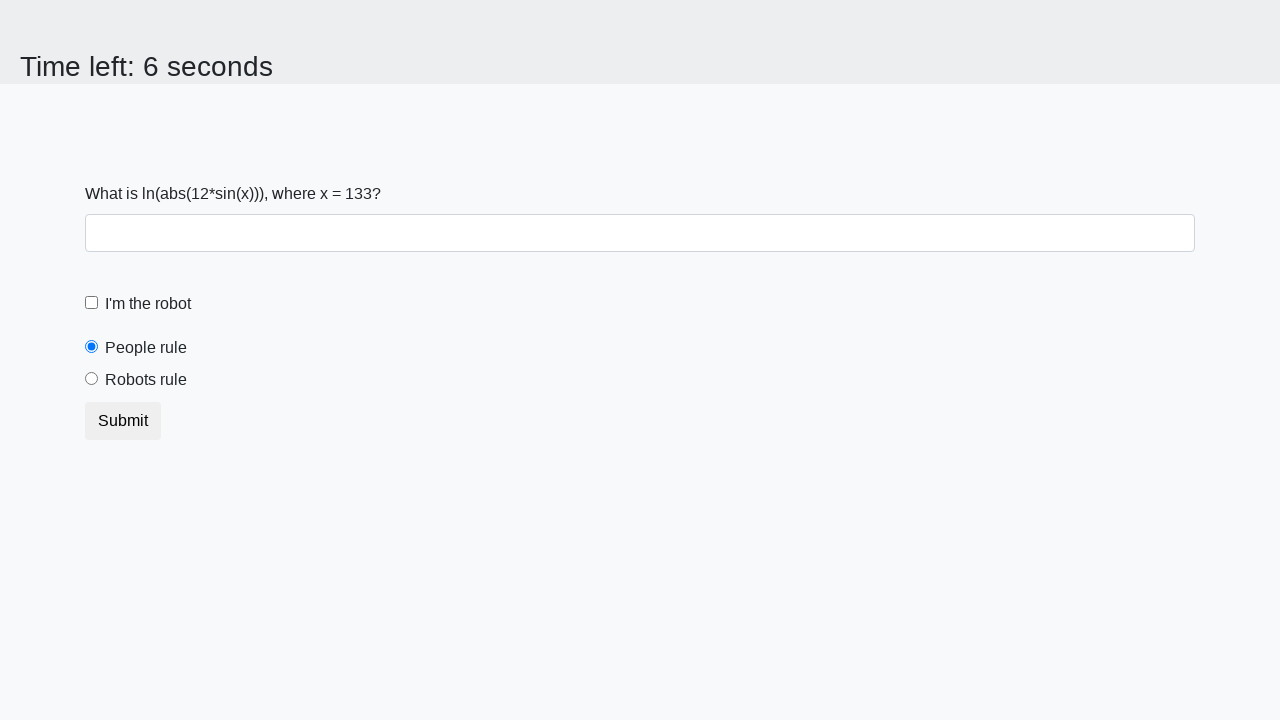

Calculated answer using math formula: log(abs(12*sin(133)))
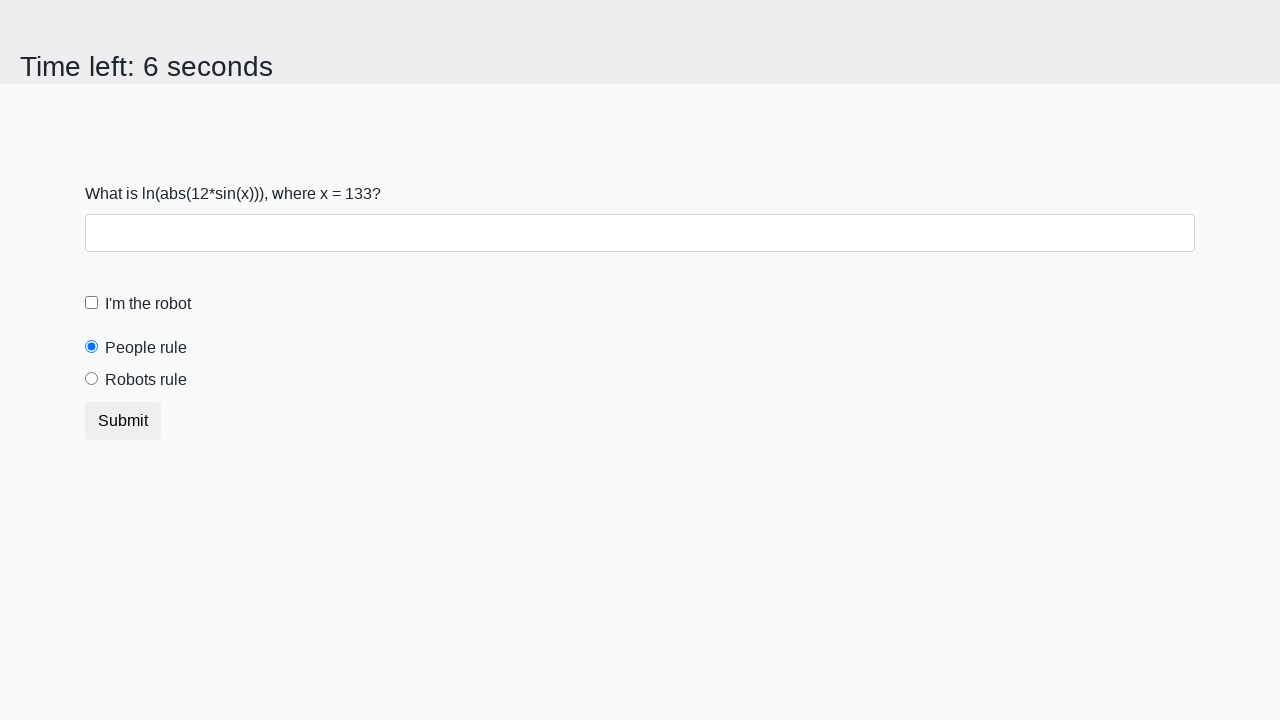

Filled answer field with calculated value: 2.344455089327312 on #answer
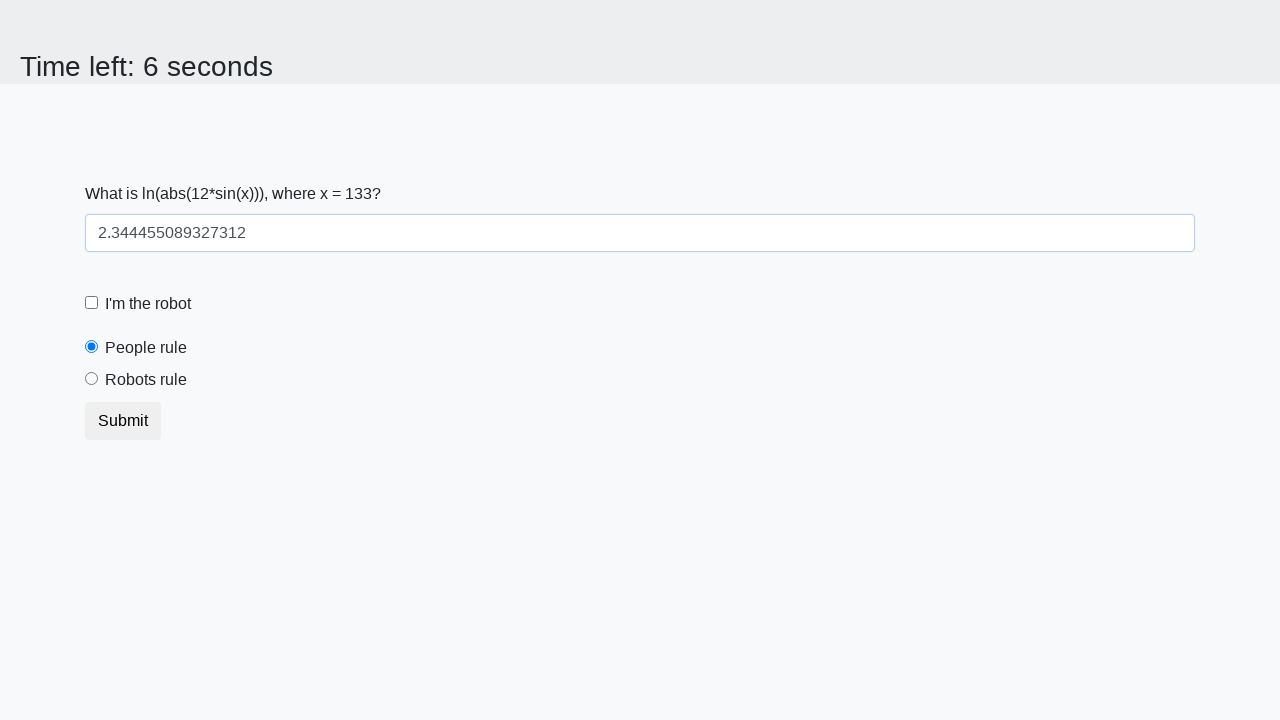

Checked the 'I'm a robot' checkbox at (92, 303) on #robotCheckbox
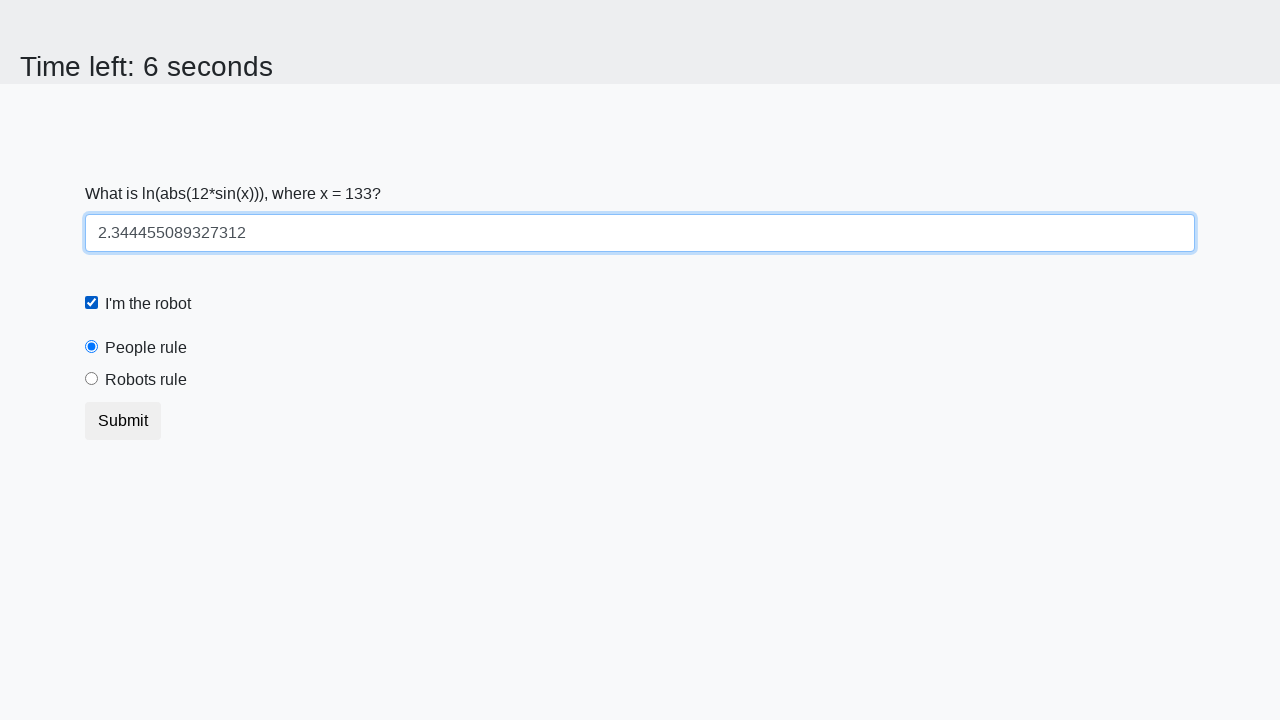

Selected the 'Robots rule' radio button at (92, 379) on #robotsRule
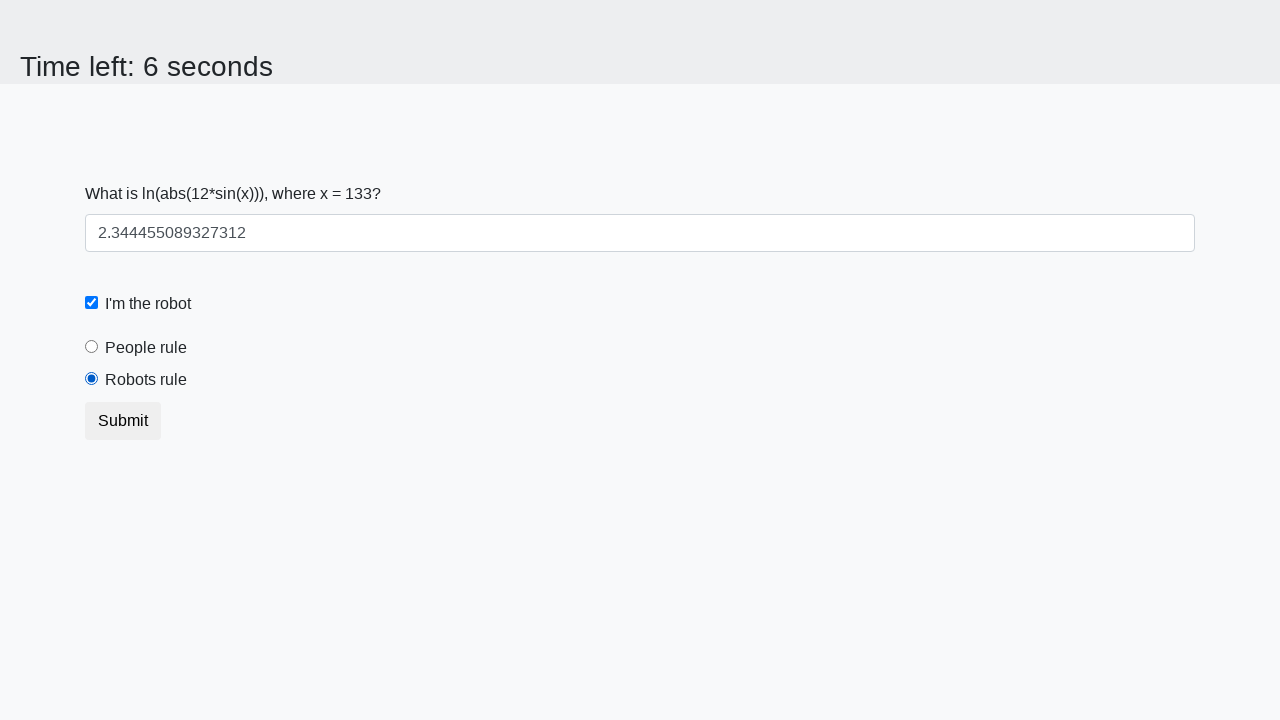

Clicked the submit button to submit the form at (123, 421) on [type='submit']
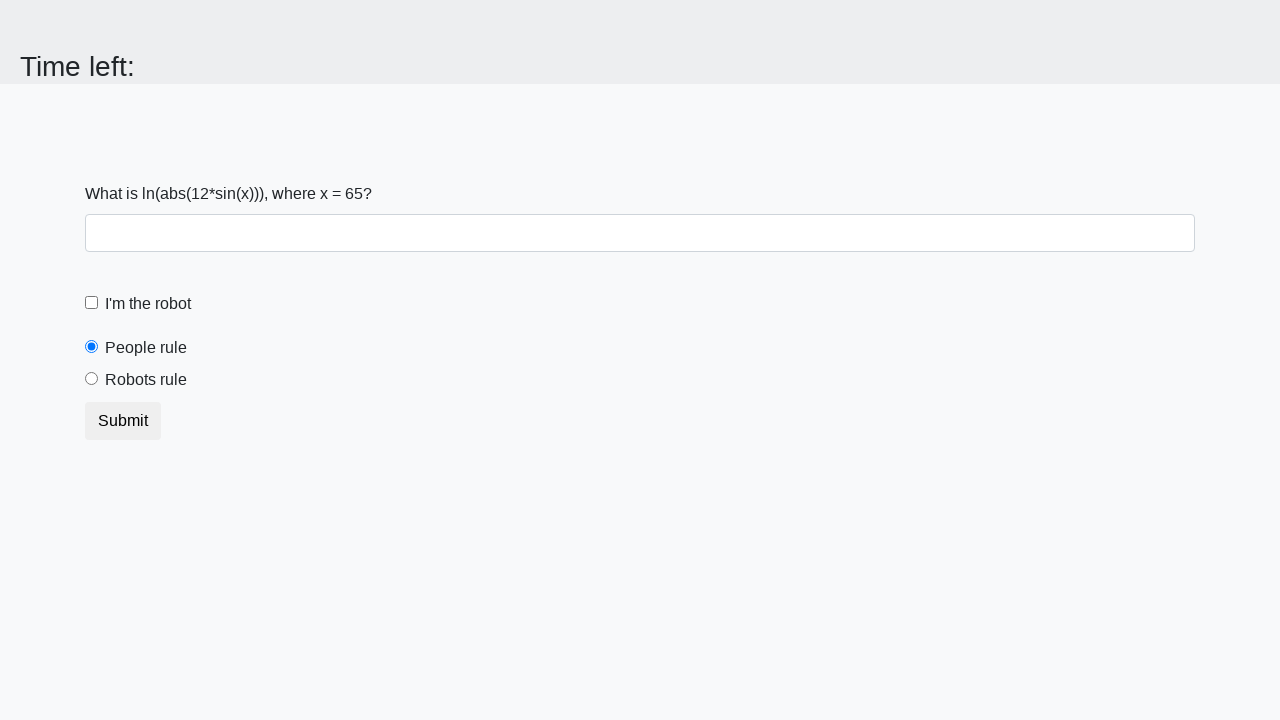

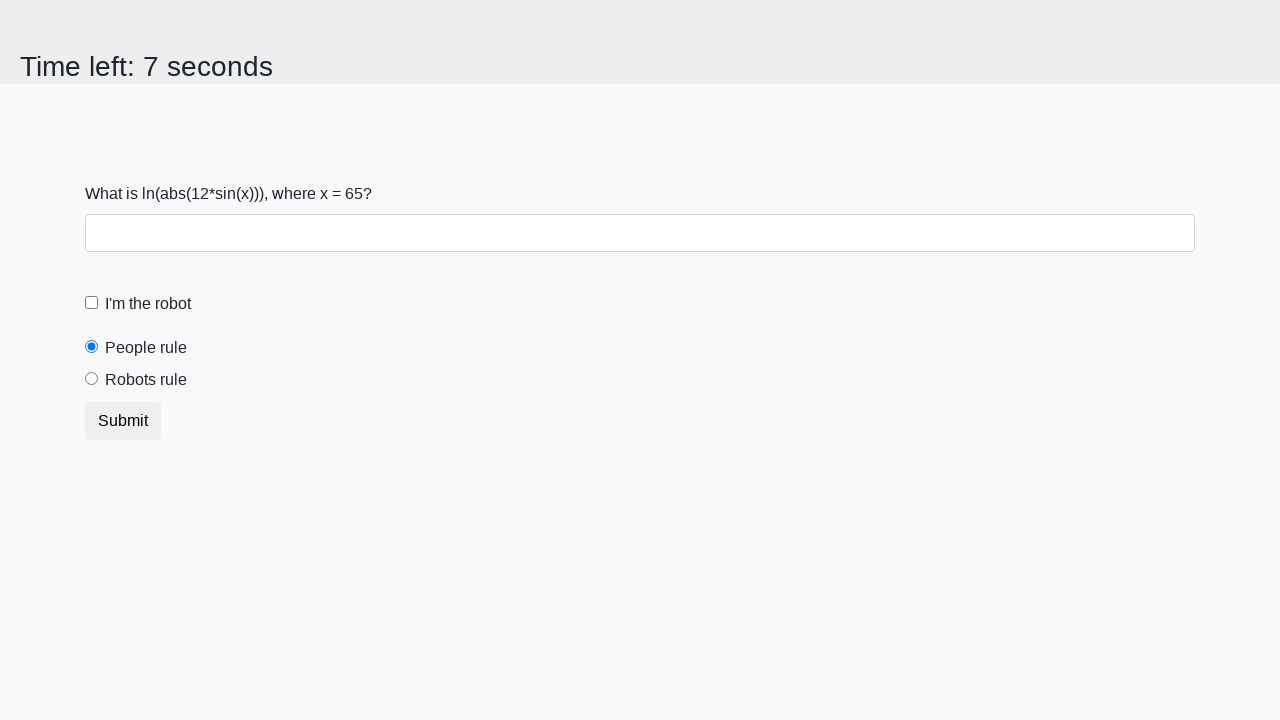